Calculates the sum of two numbers displayed on the page, selects the result from a dropdown, and submits the form

Starting URL: http://suninjuly.github.io/selects1.html

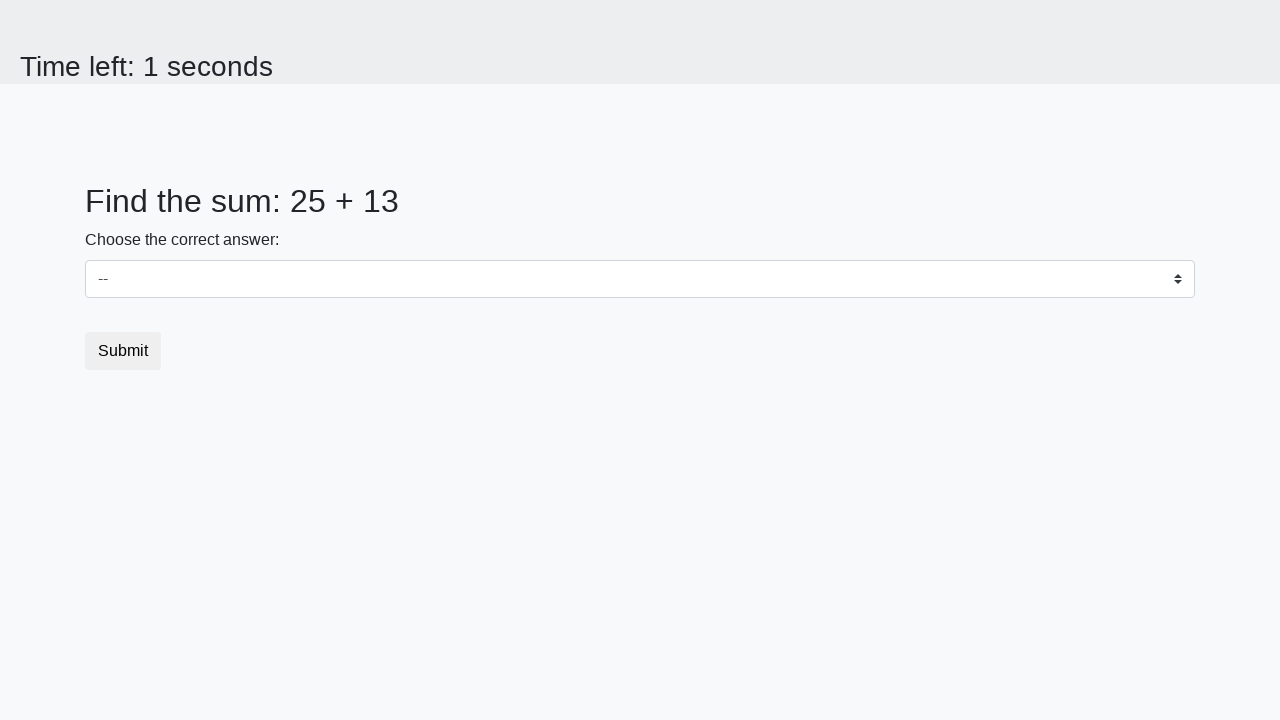

Retrieved first number from page
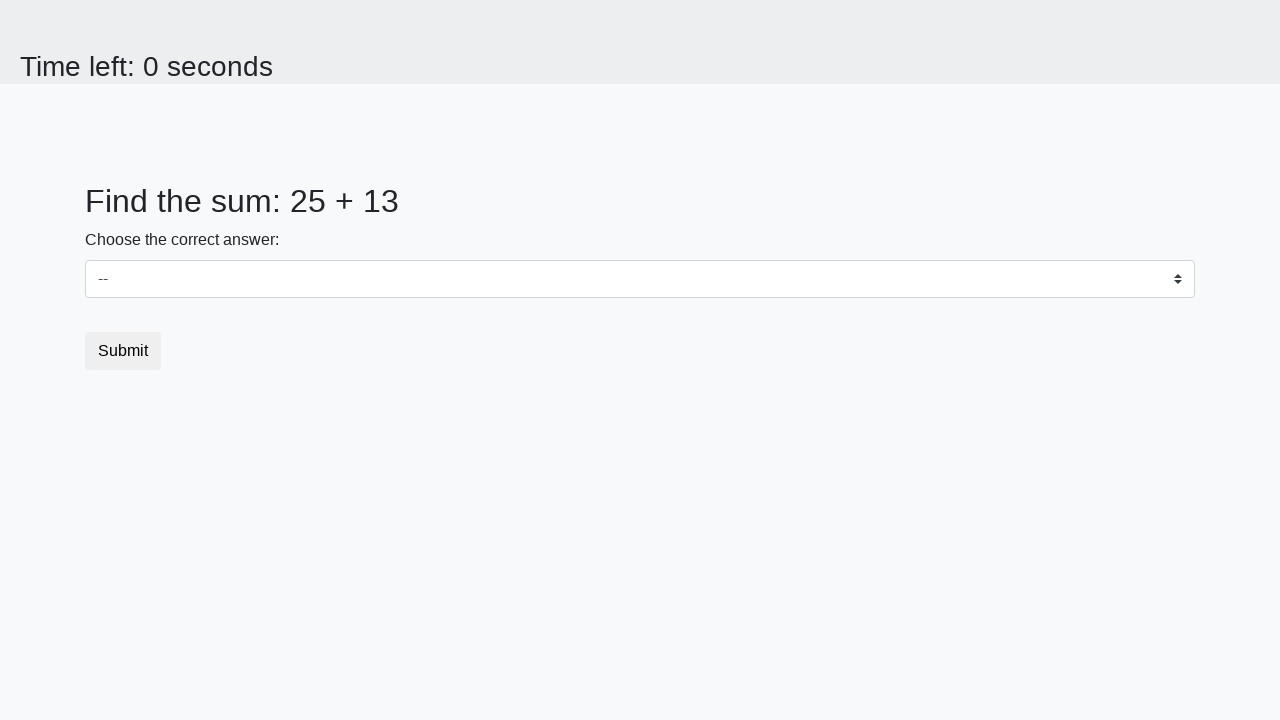

Retrieved second number from page
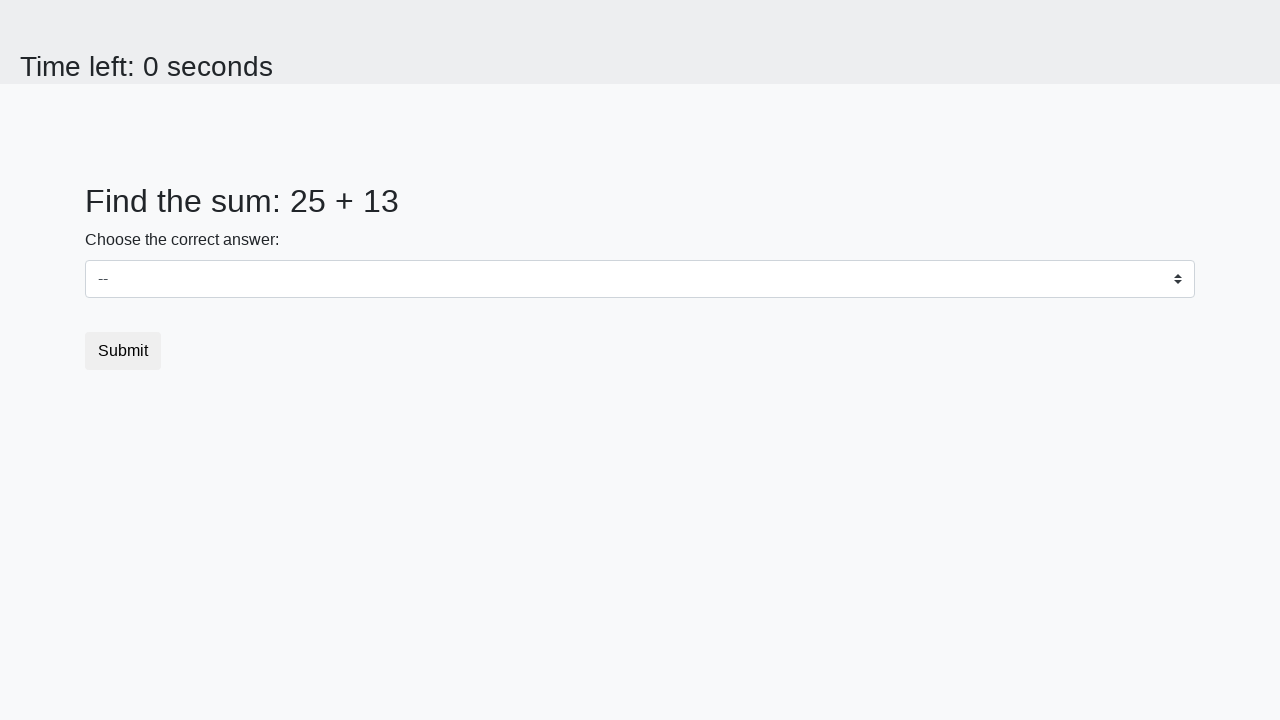

Calculated sum: 25 + 13 = 38
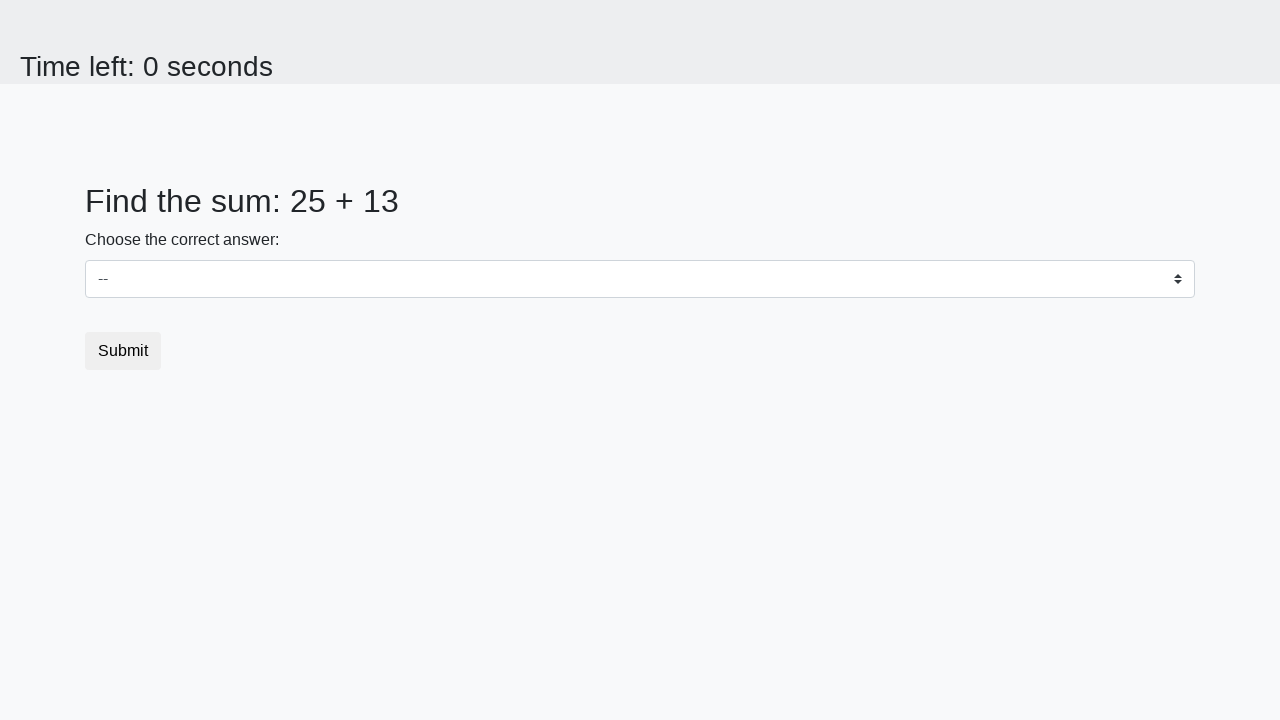

Selected result '38' from dropdown on select
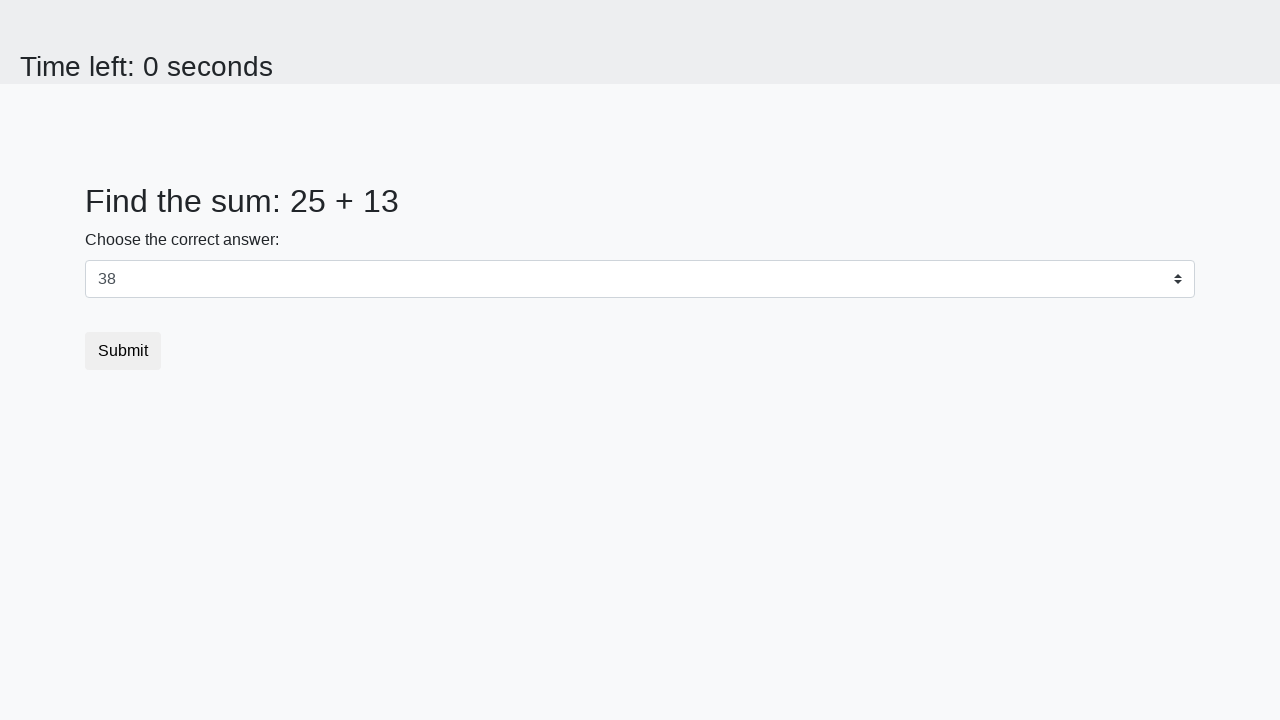

Clicked submit button to submit form at (123, 351) on button
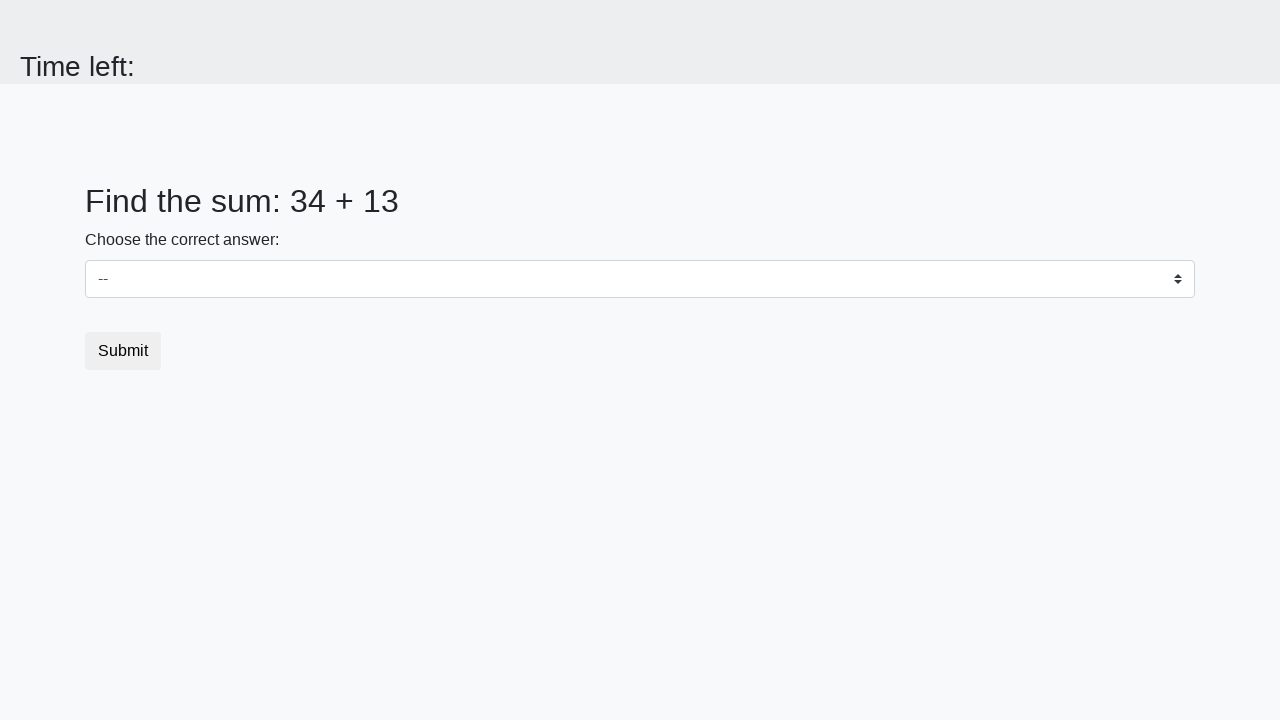

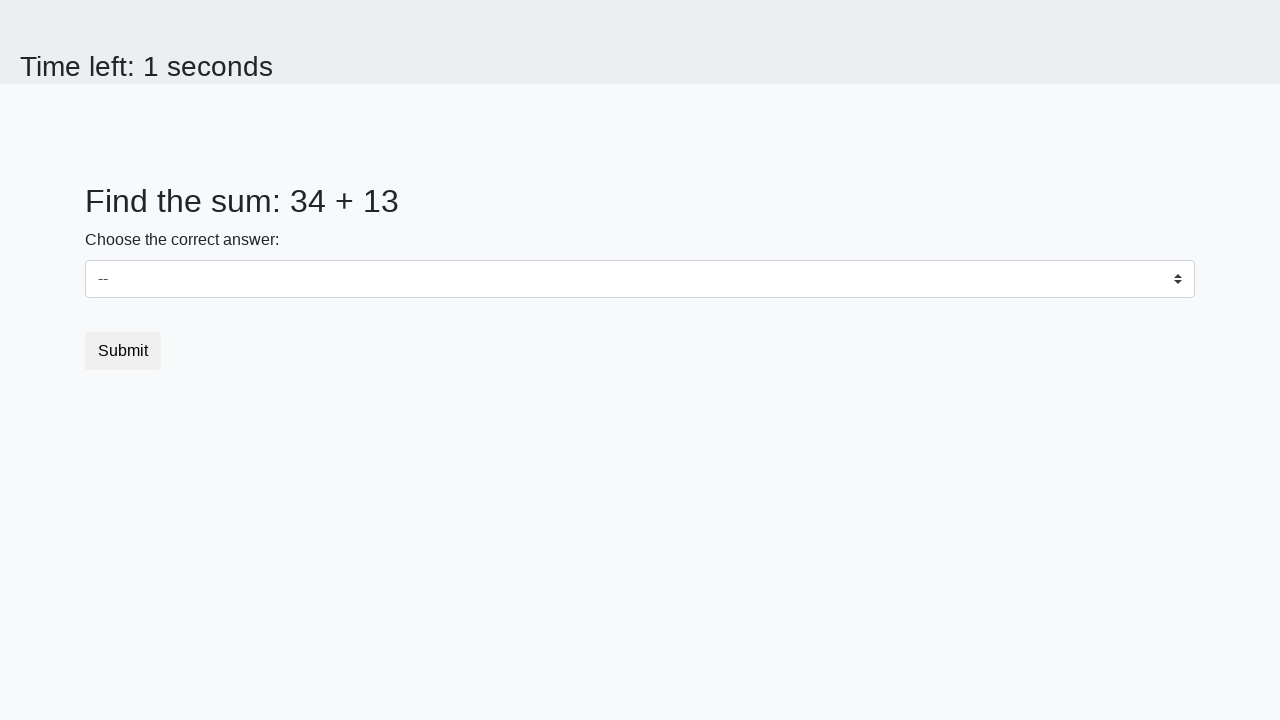